Clicks a button, accepts a JavaScript alert, reads a value, calculates a formula, fills the answer, and submits.

Starting URL: http://suninjuly.github.io/alert_accept.html

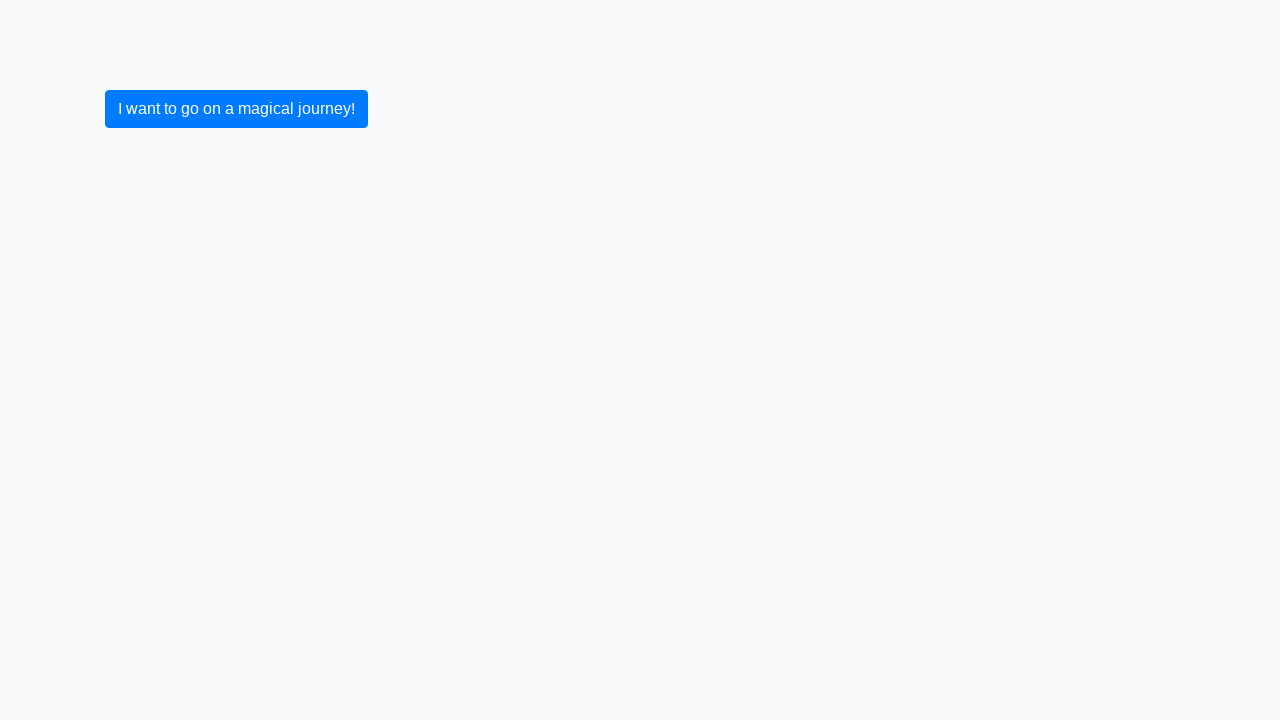

Set up dialog handler to accept JavaScript alerts
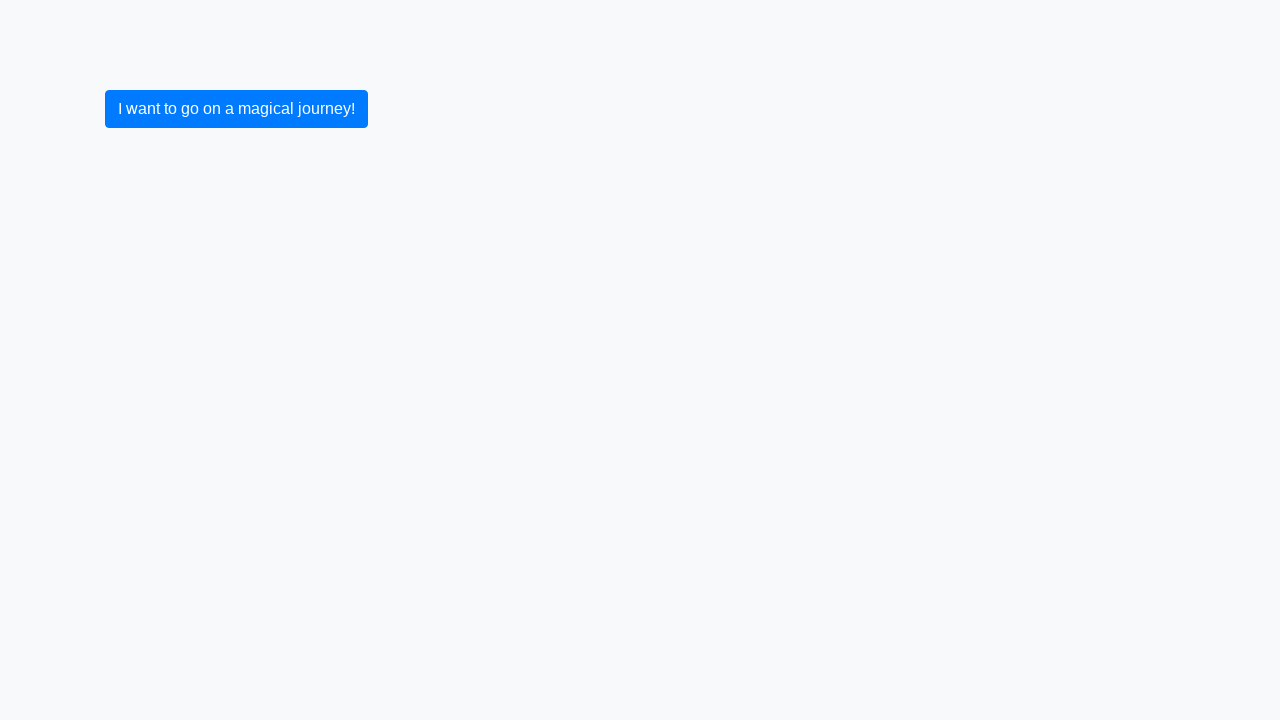

Clicked the first button to trigger alert at (236, 109) on button.btn
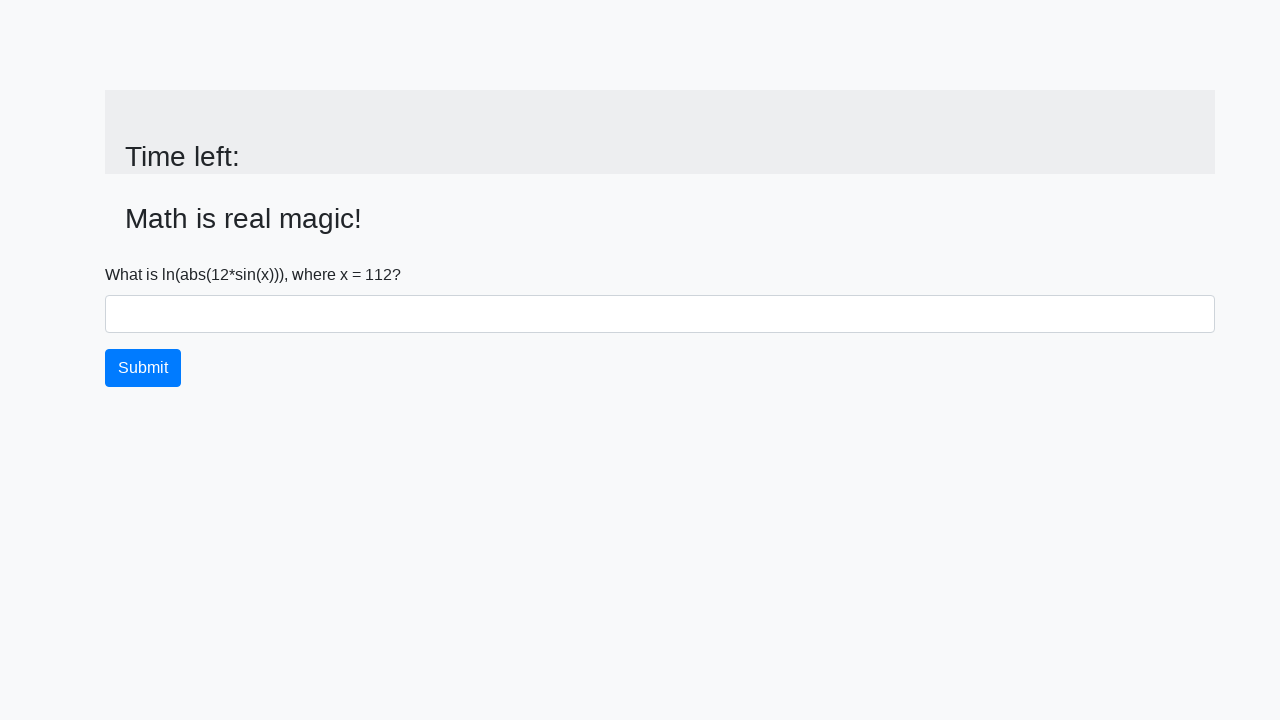

Retrieved x value from page: 112
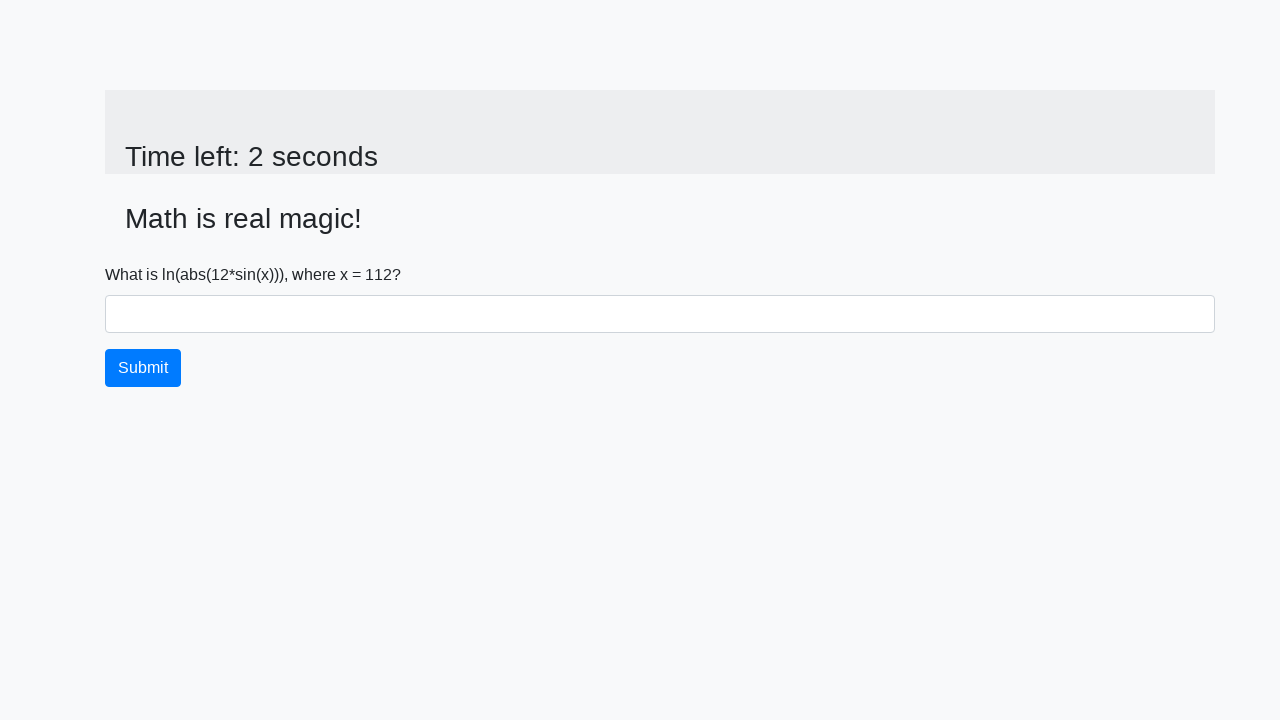

Calculated formula result: log(abs(12 * sin(112))) = 2.3683678946061817
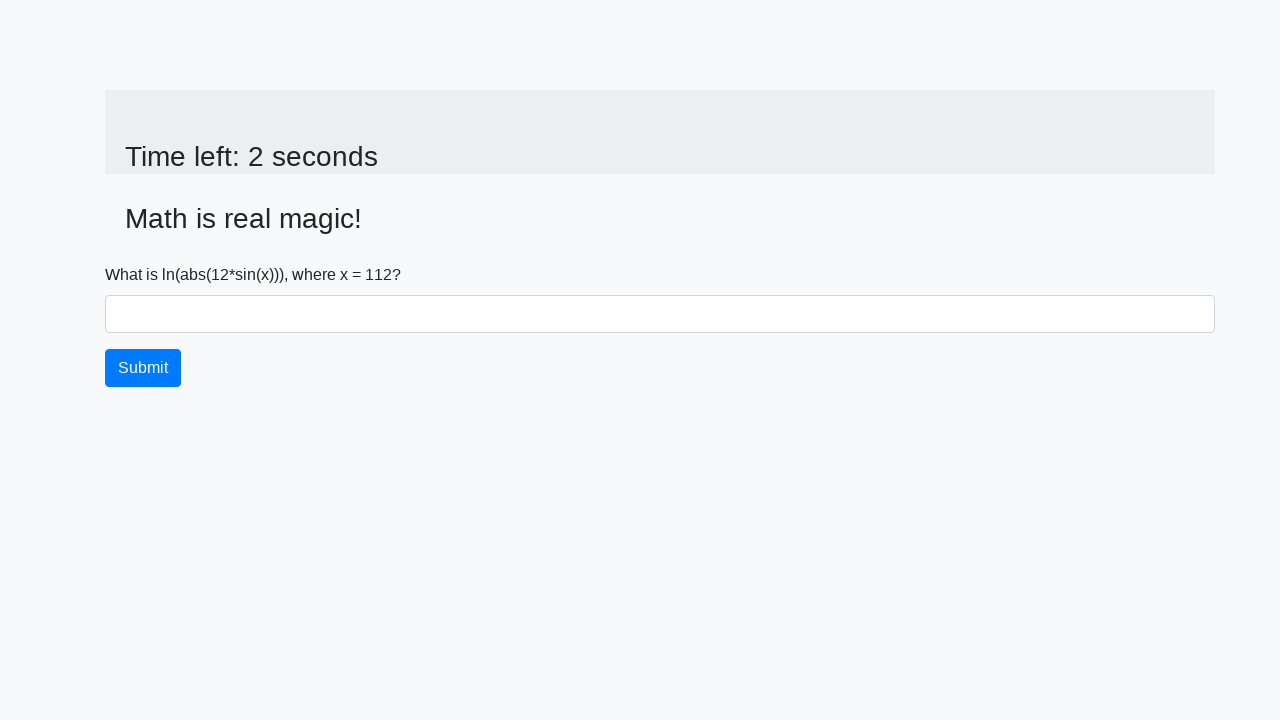

Filled answer field with calculated value: 2.3683678946061817 on input#answer
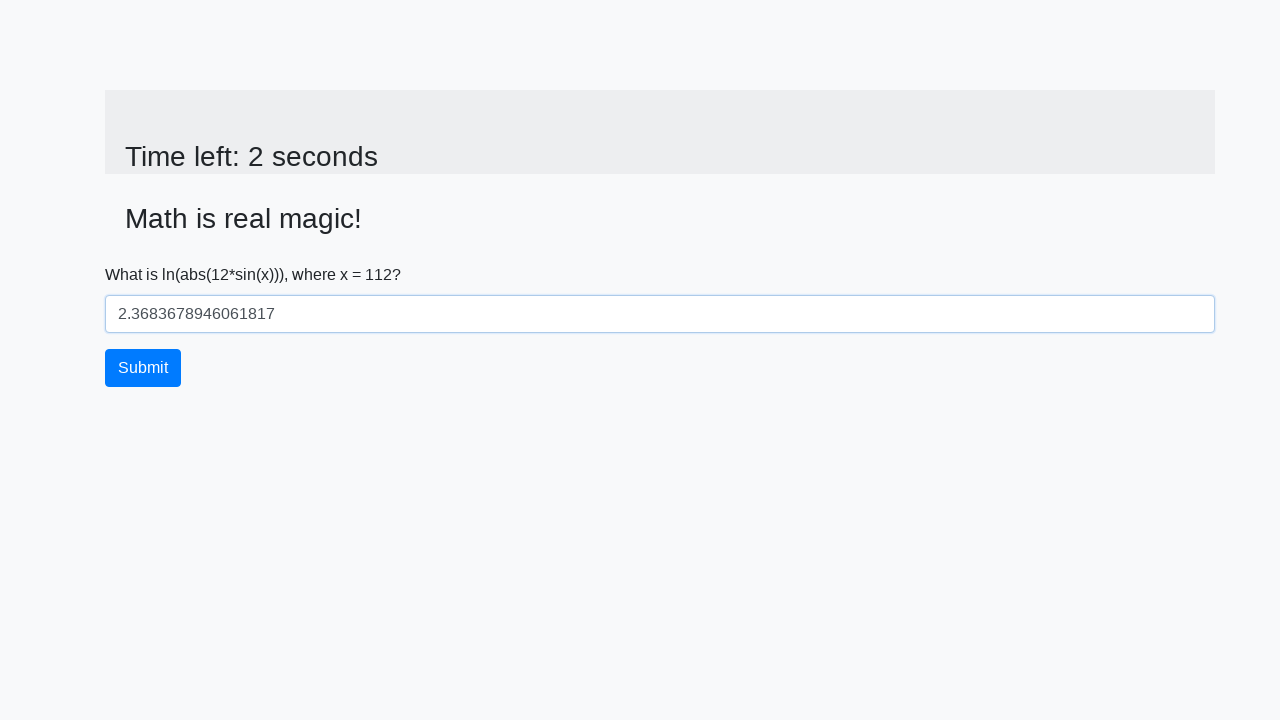

Clicked submit button to submit the form at (143, 368) on button.btn
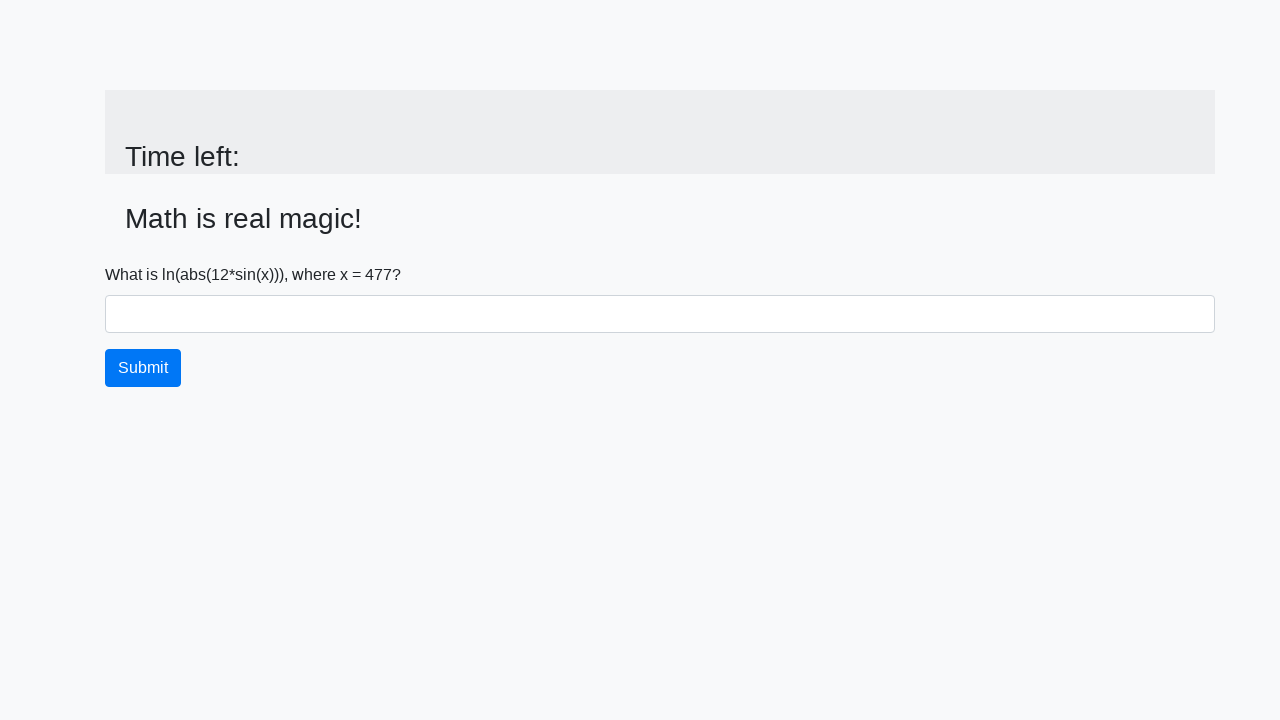

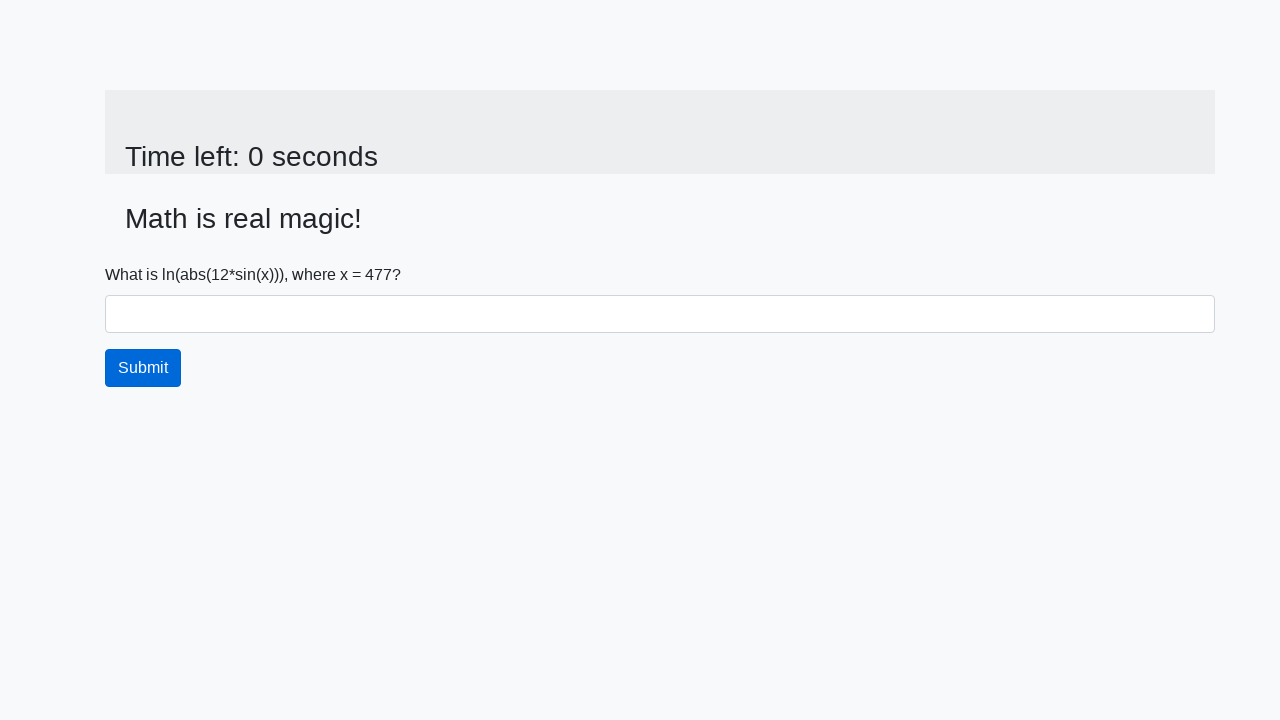